Navigates to a demo registration page and fills in the Last Name field with a test value

Starting URL: https://demo.automationtesting.in/Register.html

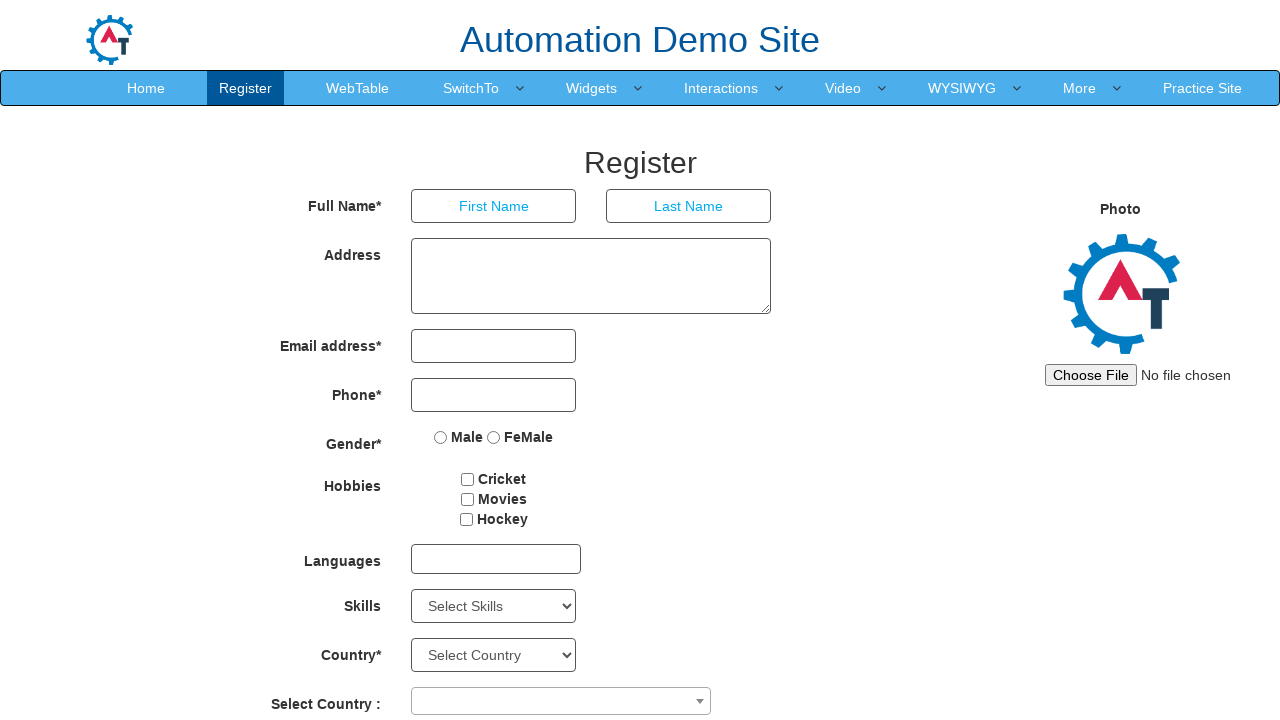

Filled Last Name field with 'mourya' on input[ng-model='LastName']
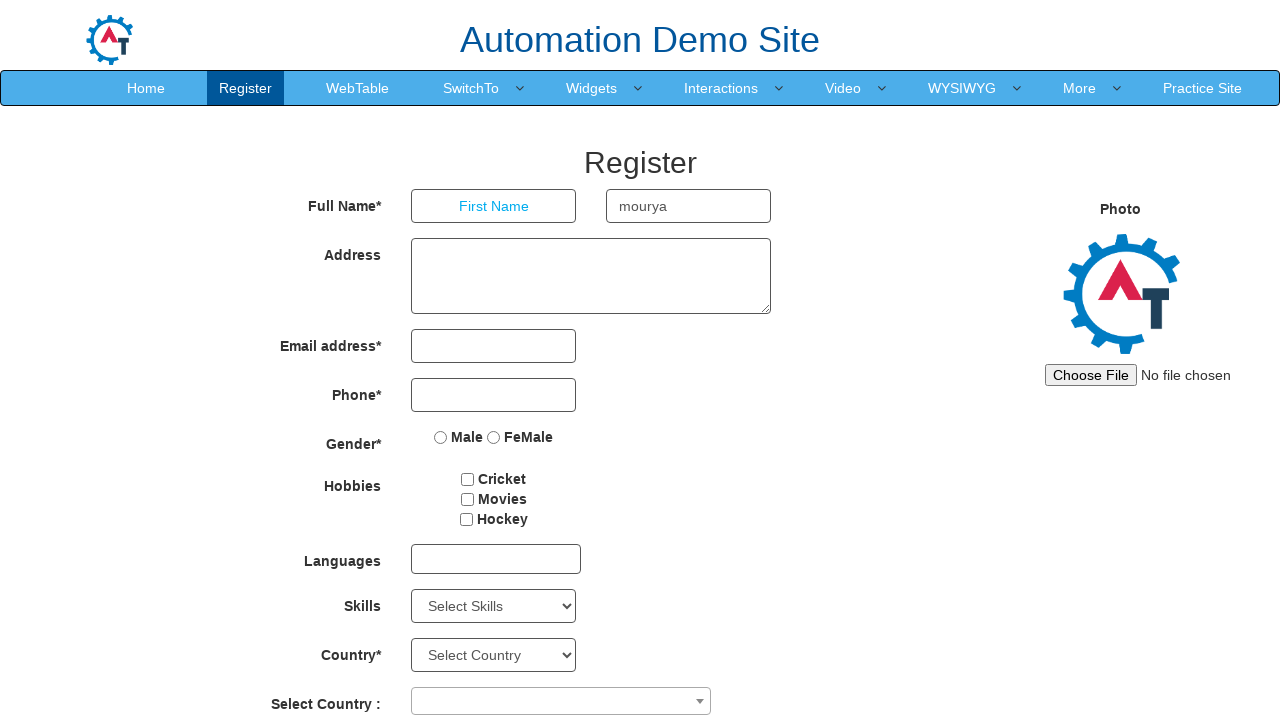

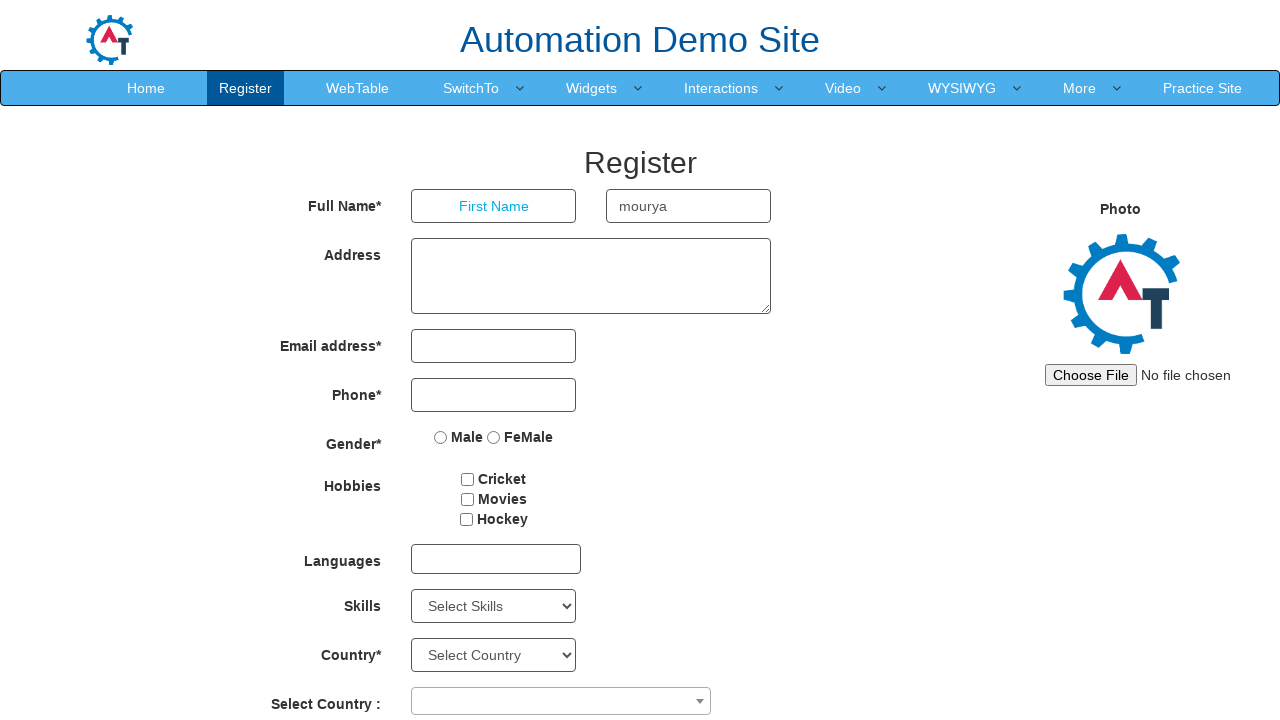